Tests window handling by opening a new window, navigating to a different page to extract course information, then switching back to the original window to fill a form field with the extracted text

Starting URL: https://rahulshettyacademy.com/angularpractice/

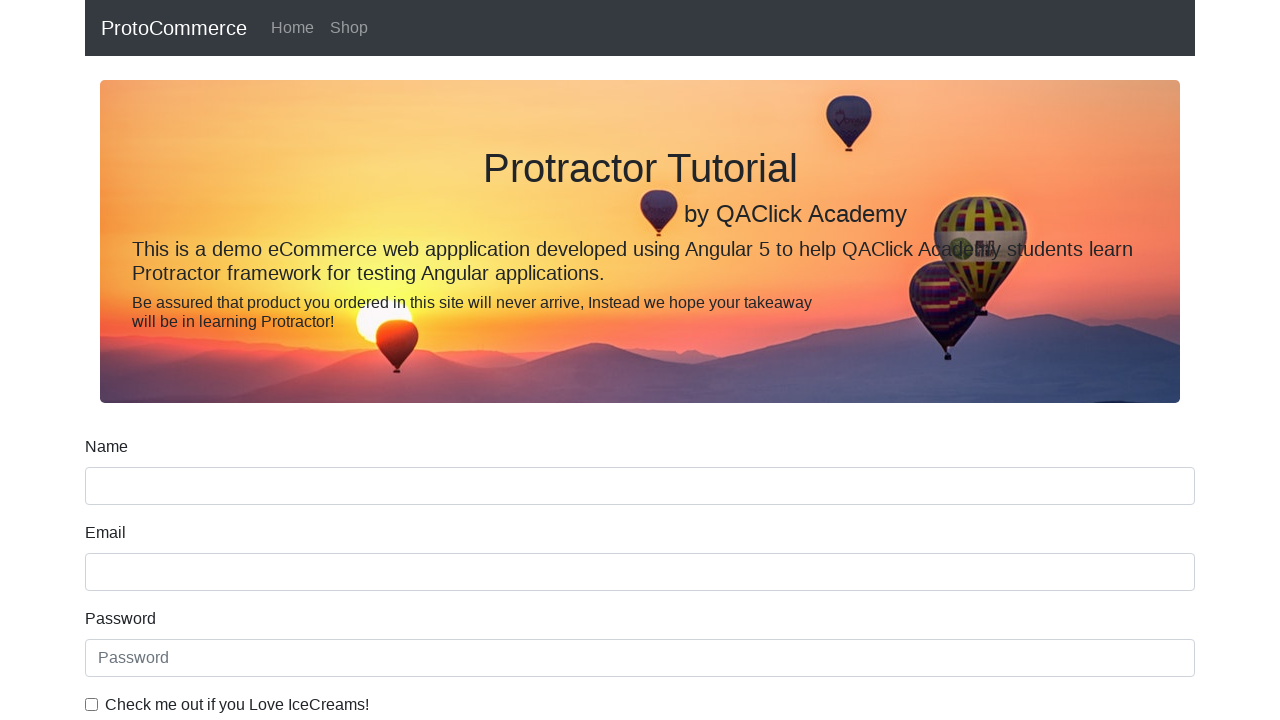

Stored reference to original page context
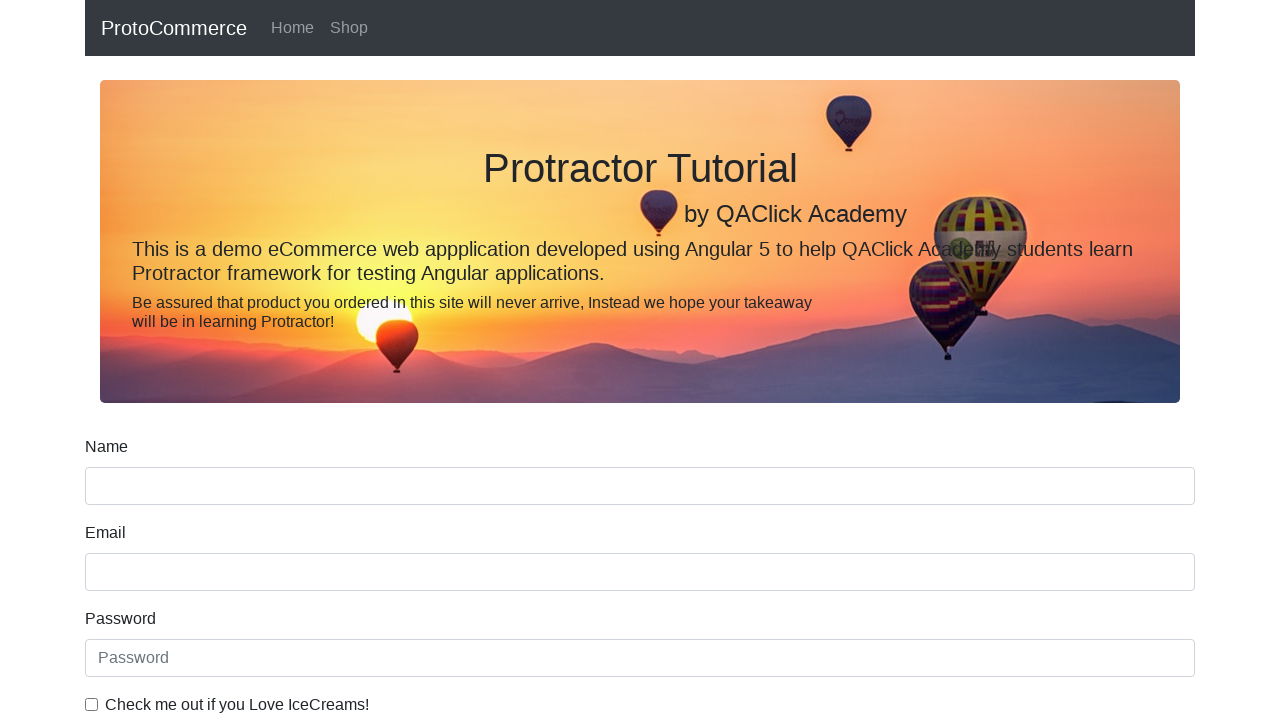

Opened a new page/window in the same context
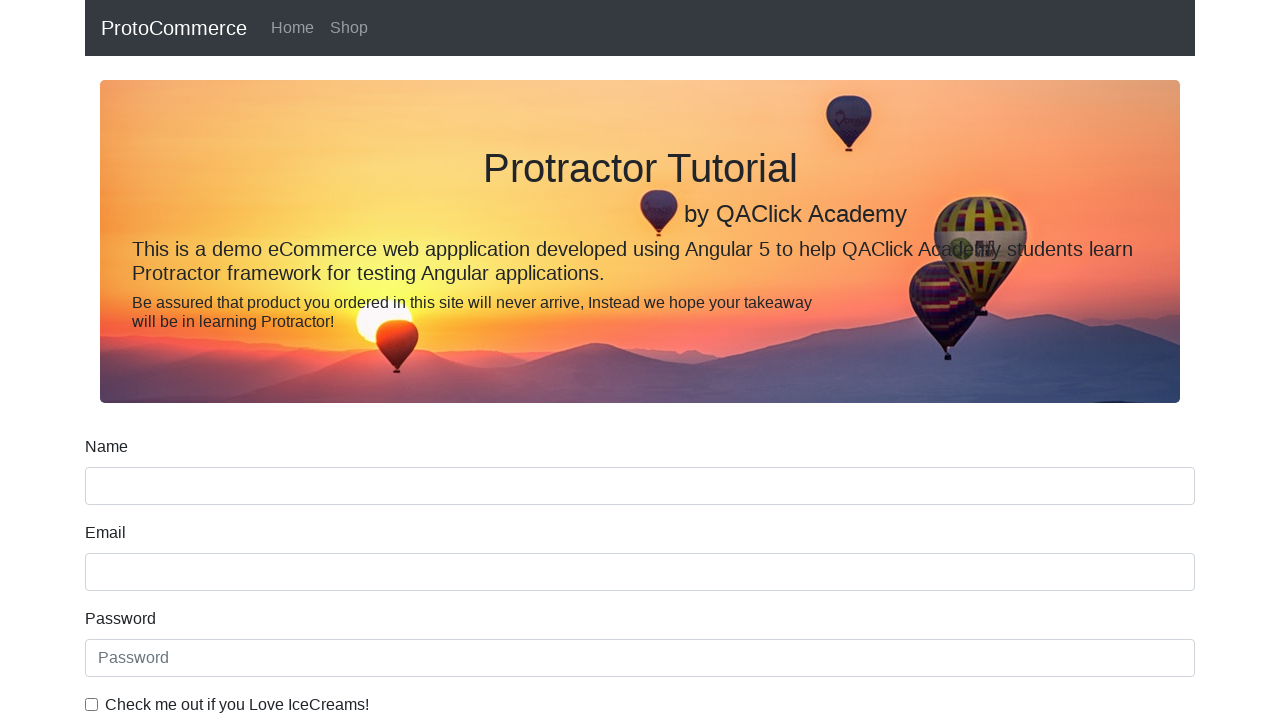

Navigated new page to https://rahulshettyacademy.com/
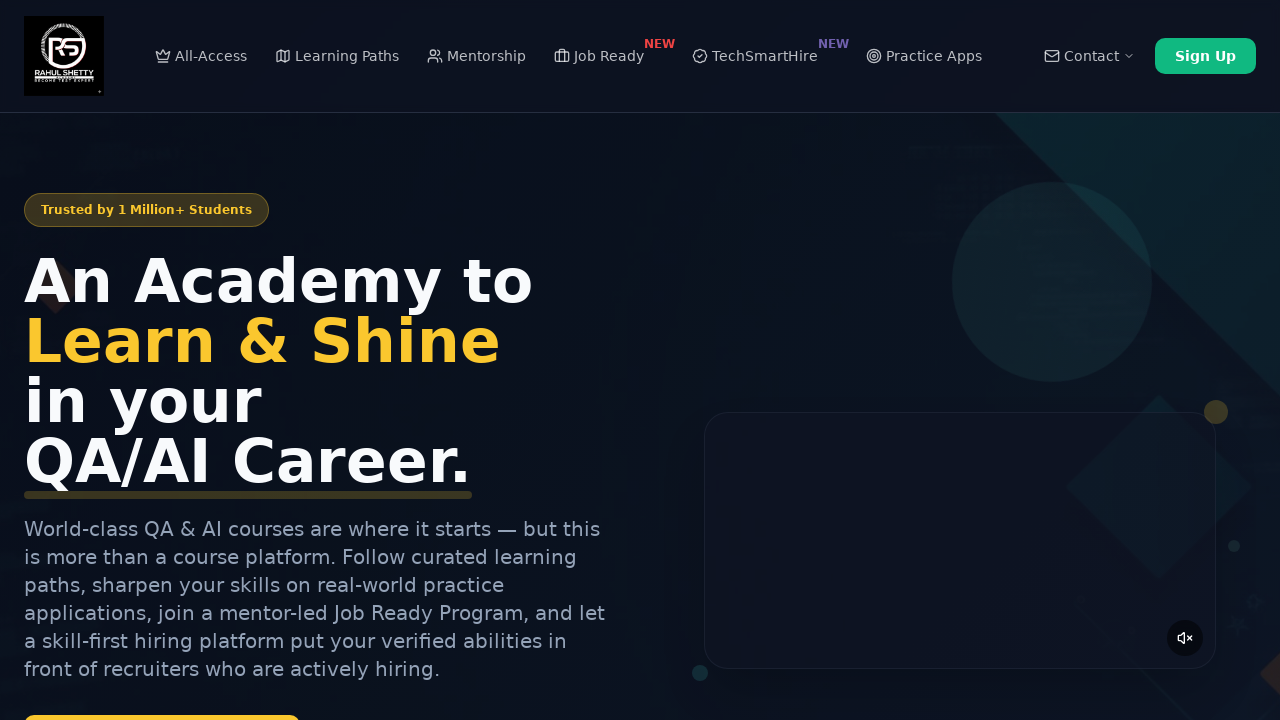

Waited for course links to load
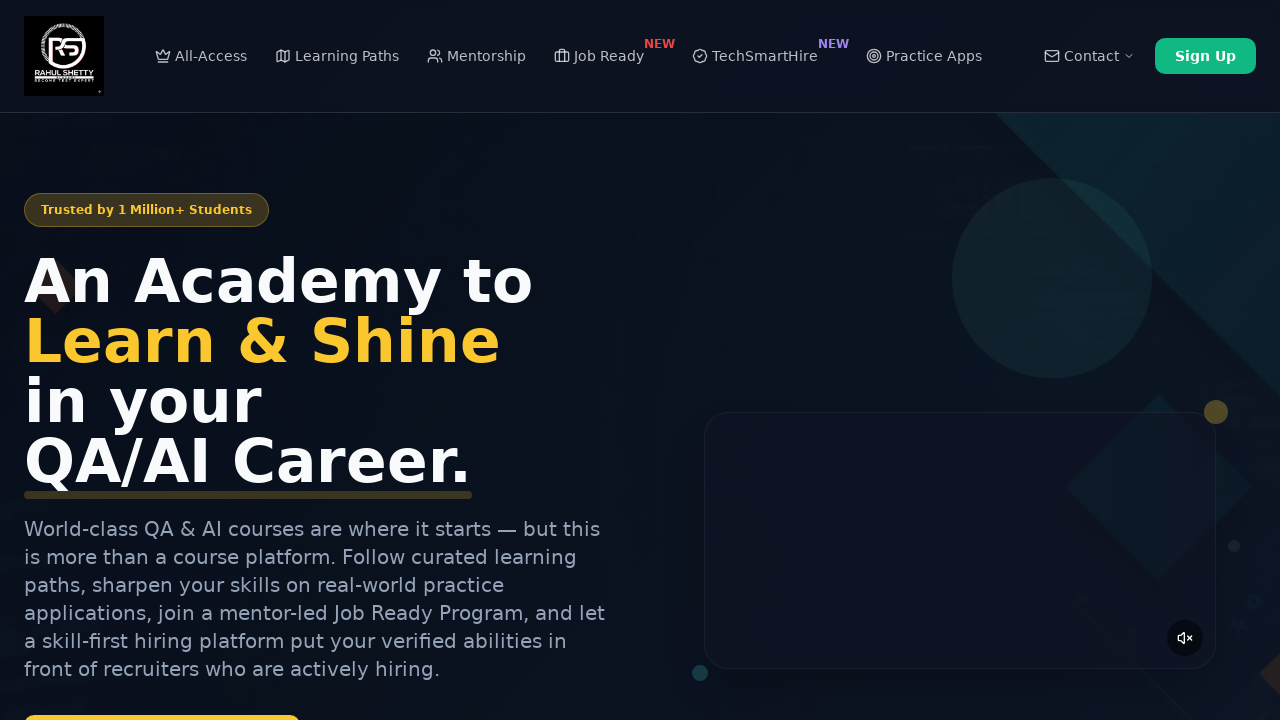

Located all course link elements
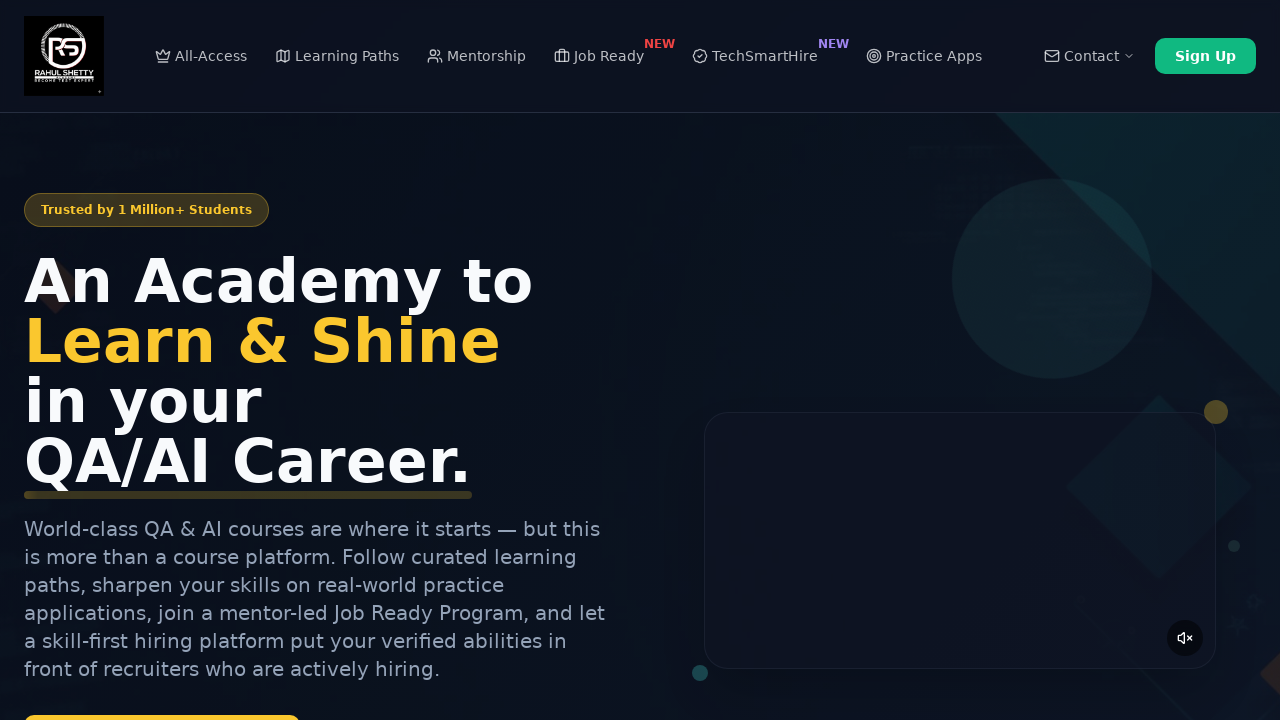

Extracted 4th course name: 'AI Agents'
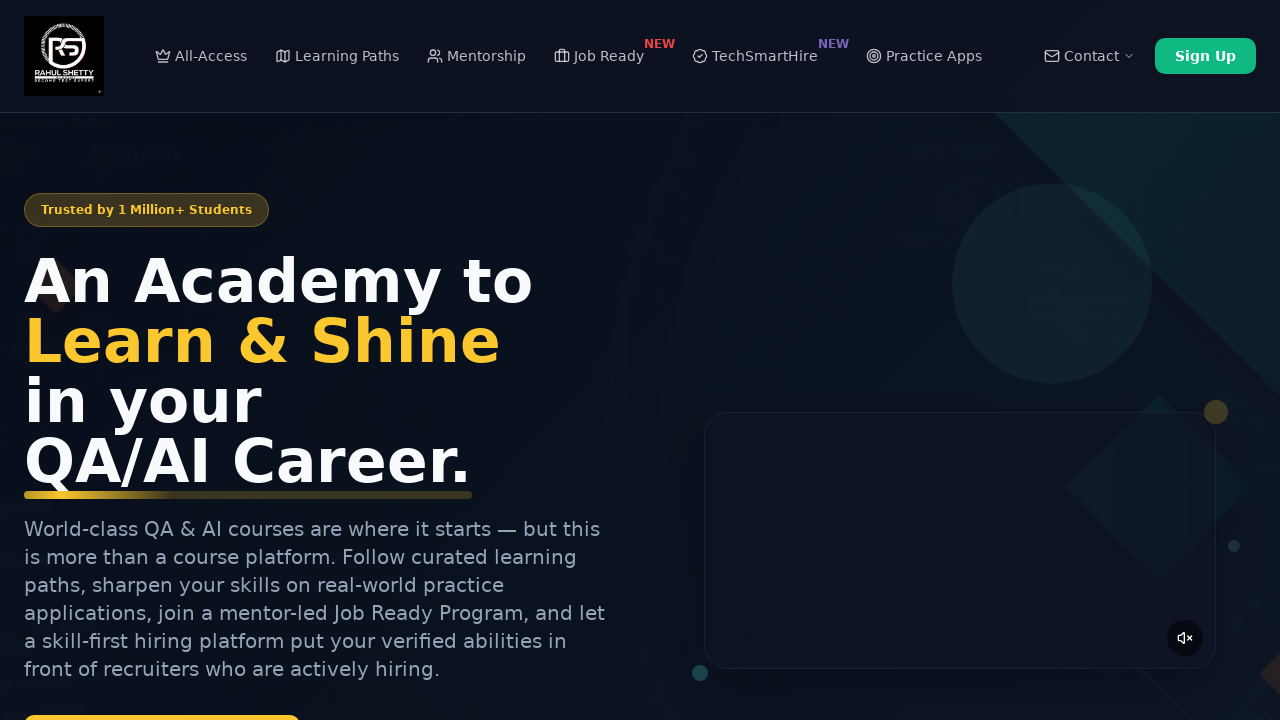

Closed the new page/window
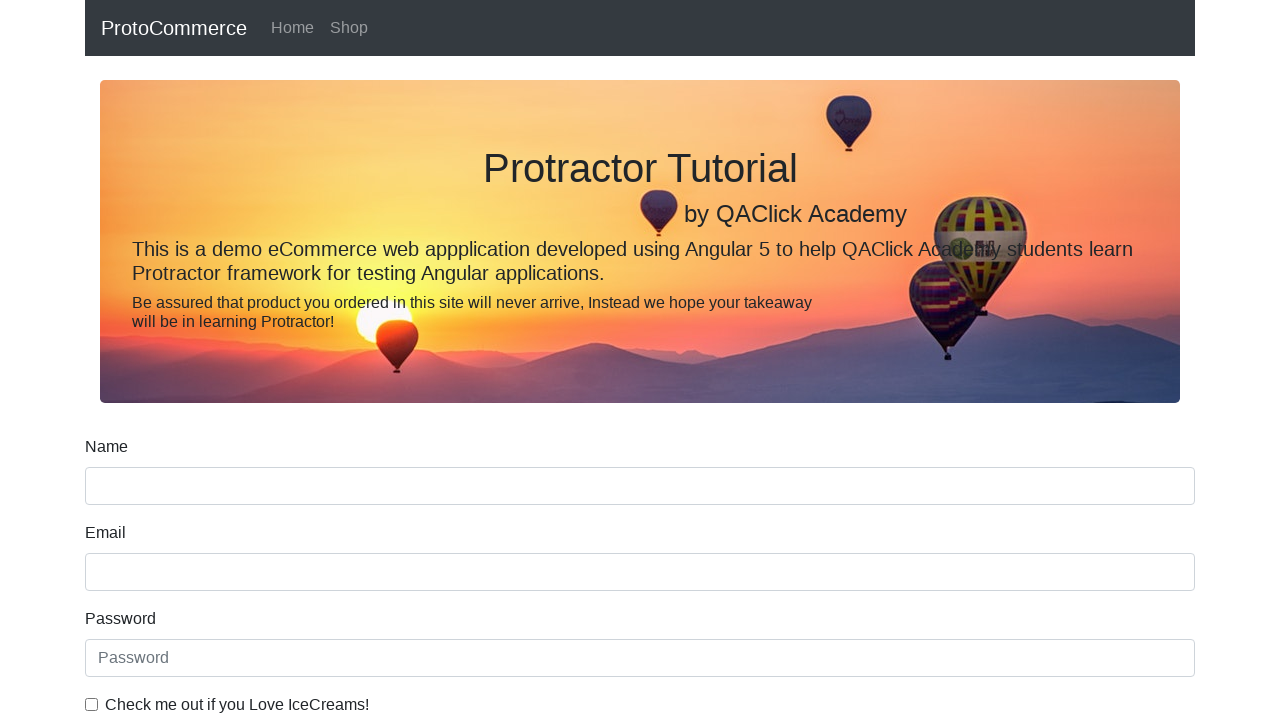

Filled name field with course name: 'AI Agents' on //div[@class='form-group']//input[@name='name']
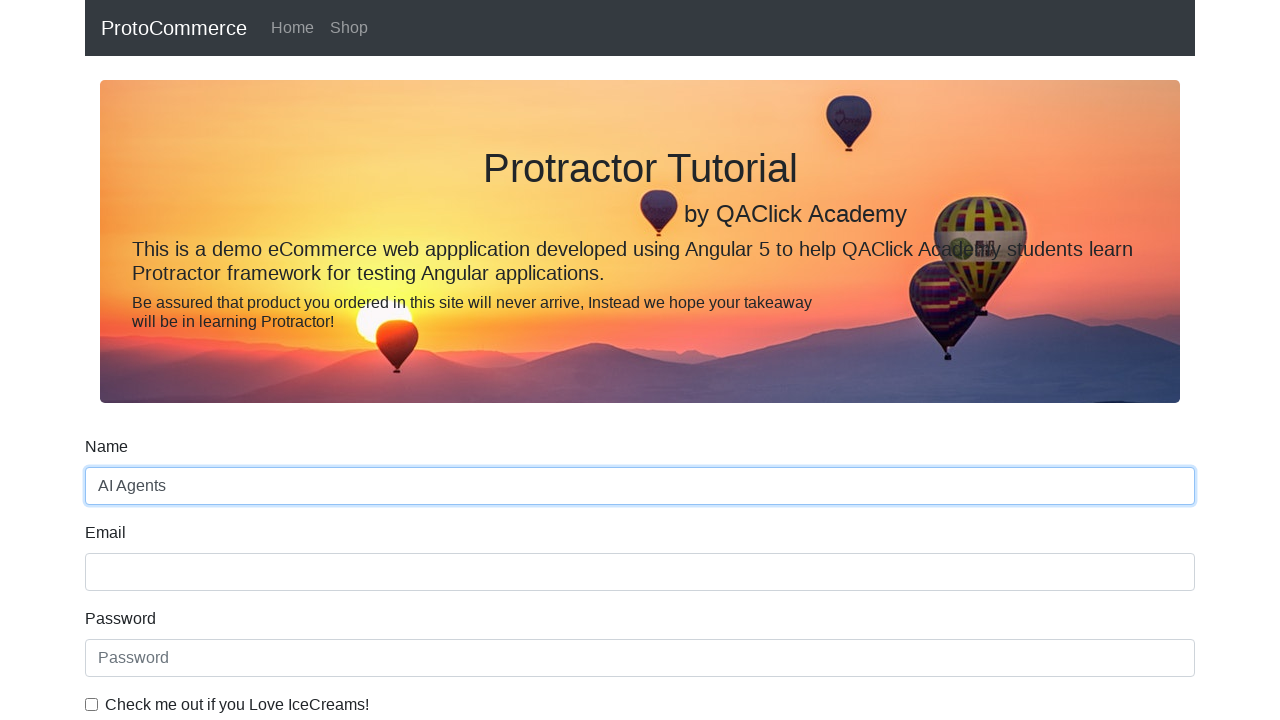

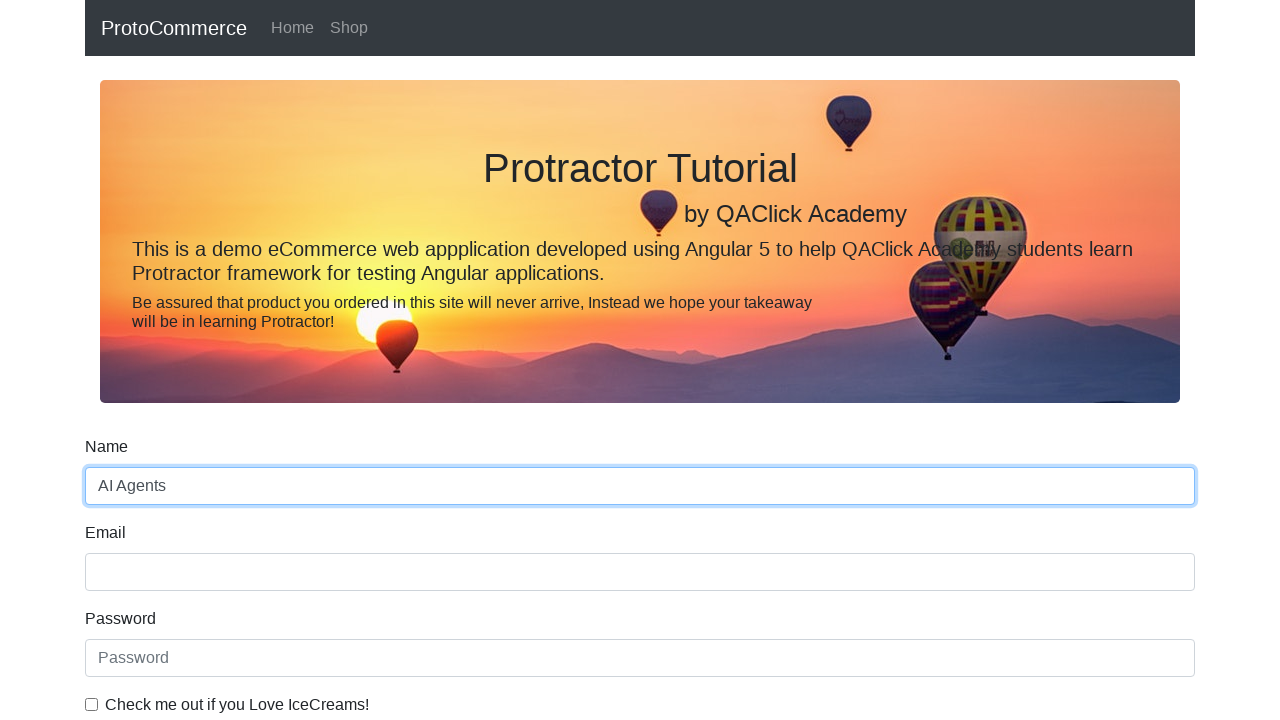